Tests checkbox functionality by checking and unchecking checkboxes on a demo page

Starting URL: https://the-internet.herokuapp.com/checkboxes

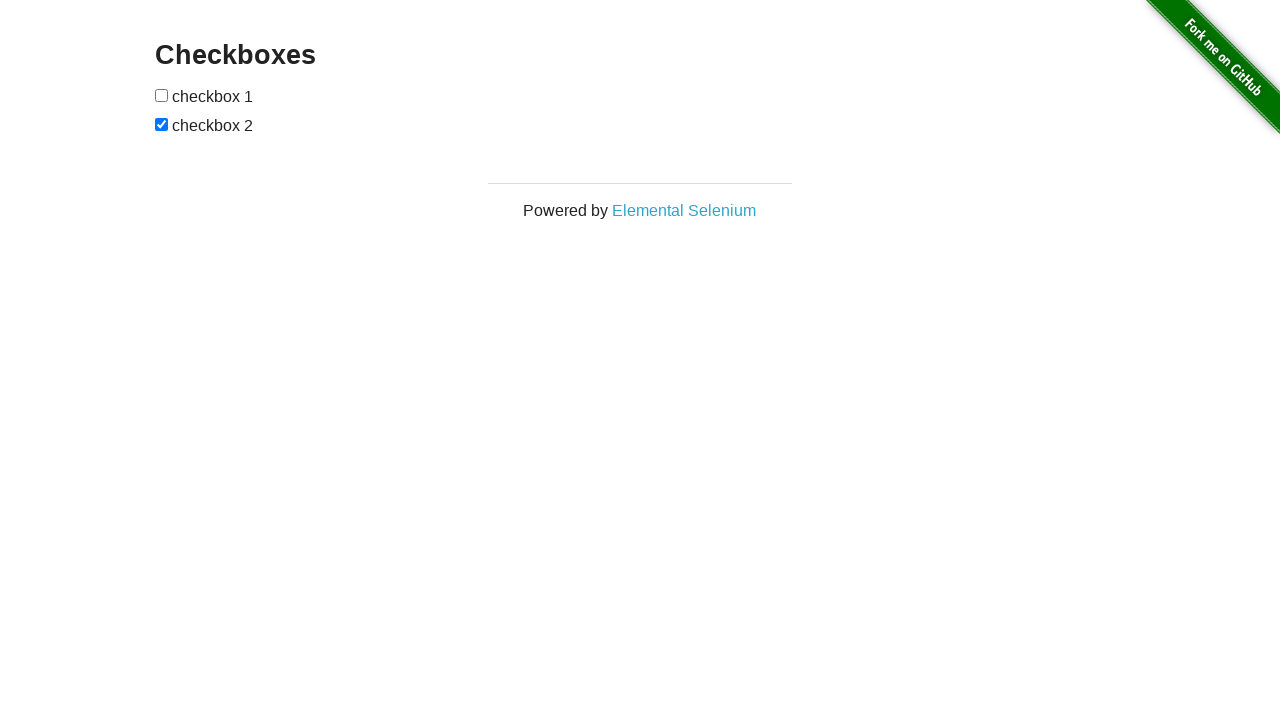

Located the first checkbox element
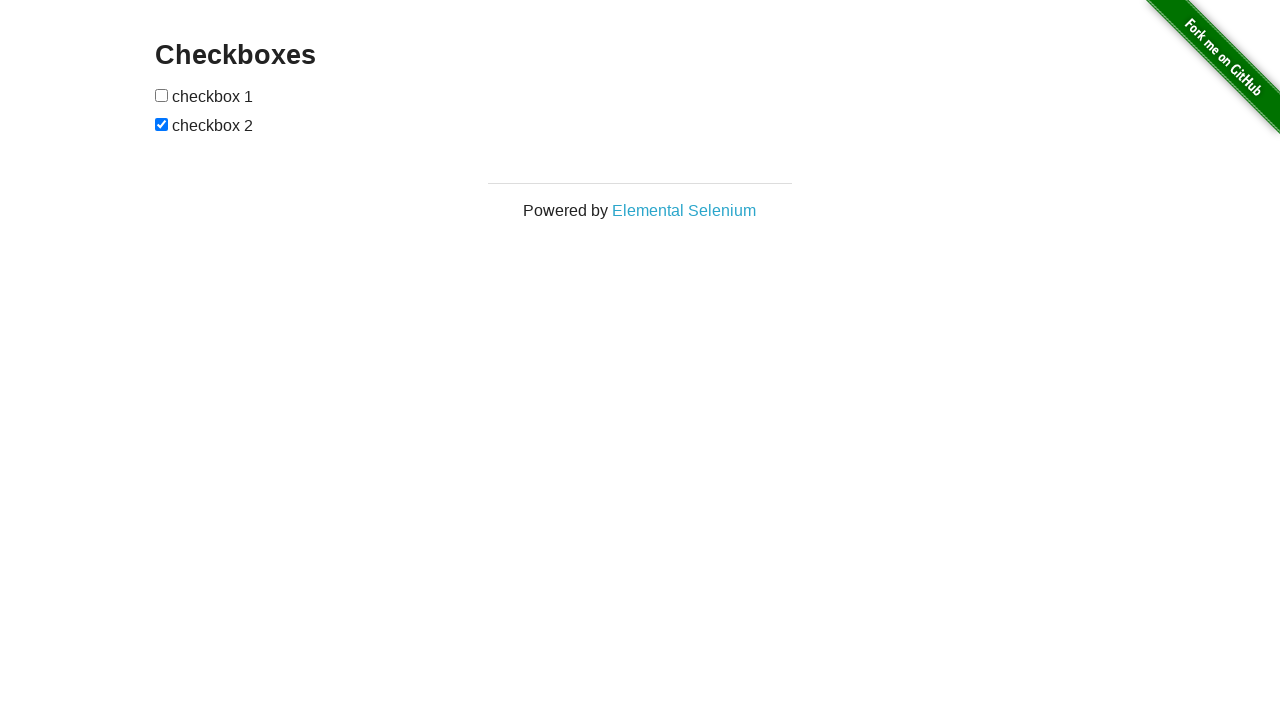

Located the second checkbox element
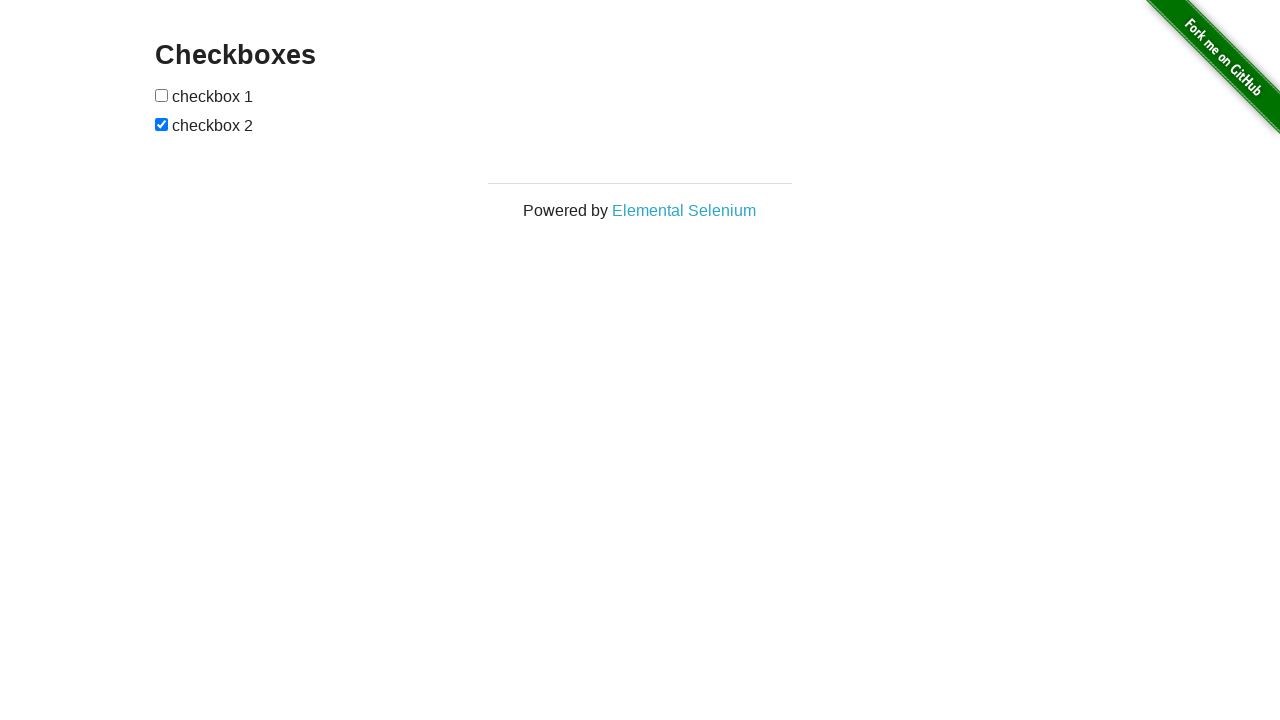

Checked the first checkbox at (162, 95) on #checkboxes input >> nth=0
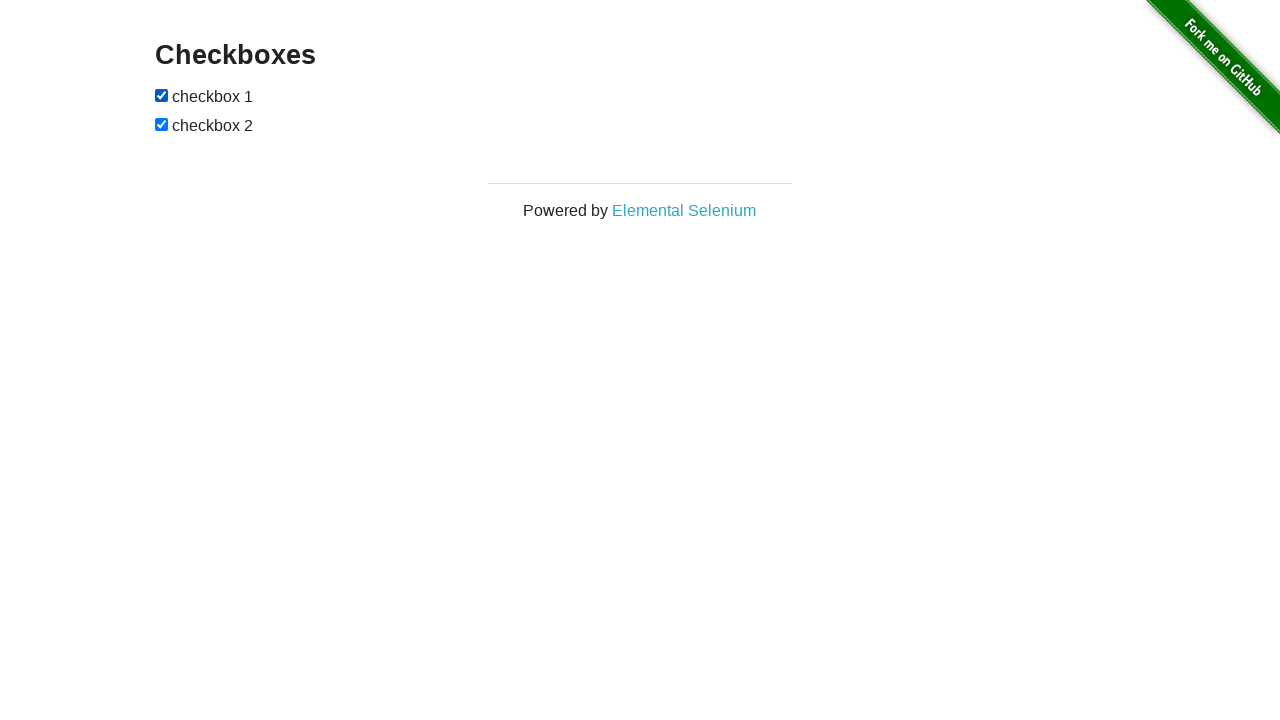

Unchecked the second checkbox at (162, 124) on #checkboxes input >> nth=1
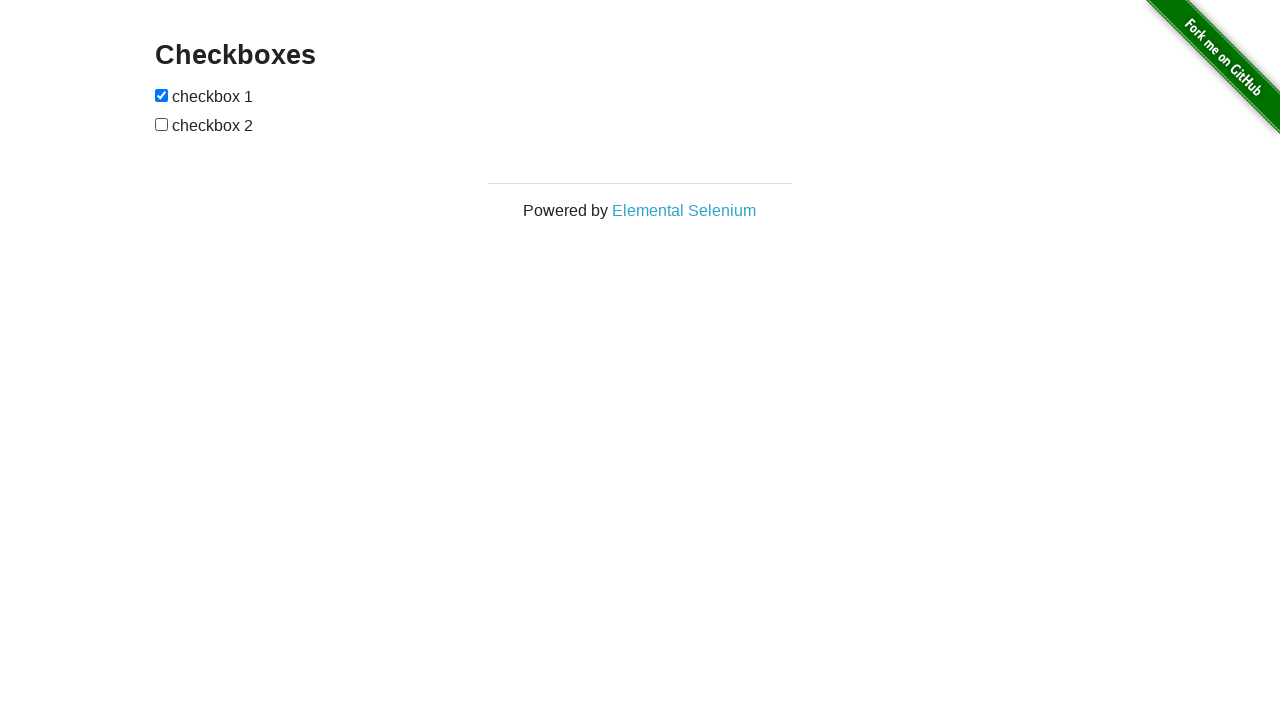

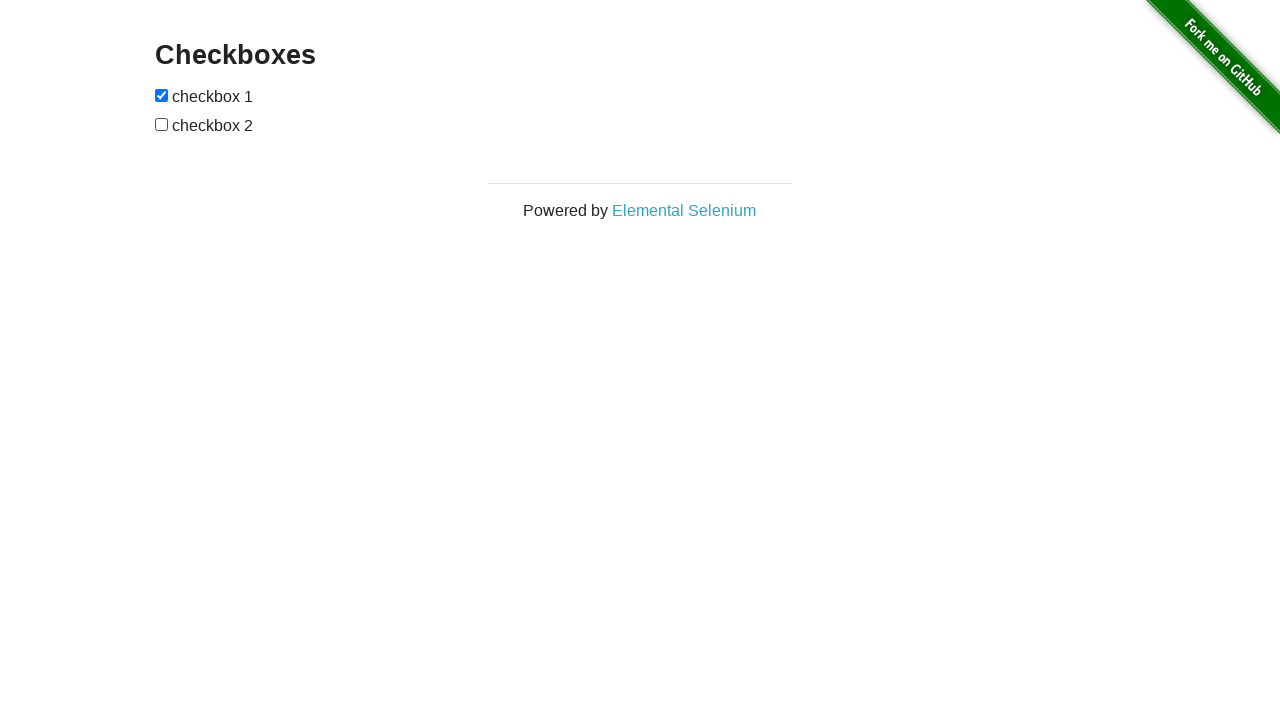